Tests that the instructions toggle button shows and hides the instructions section

Starting URL: https://asifarefinbonny.github.io/QuickDial/

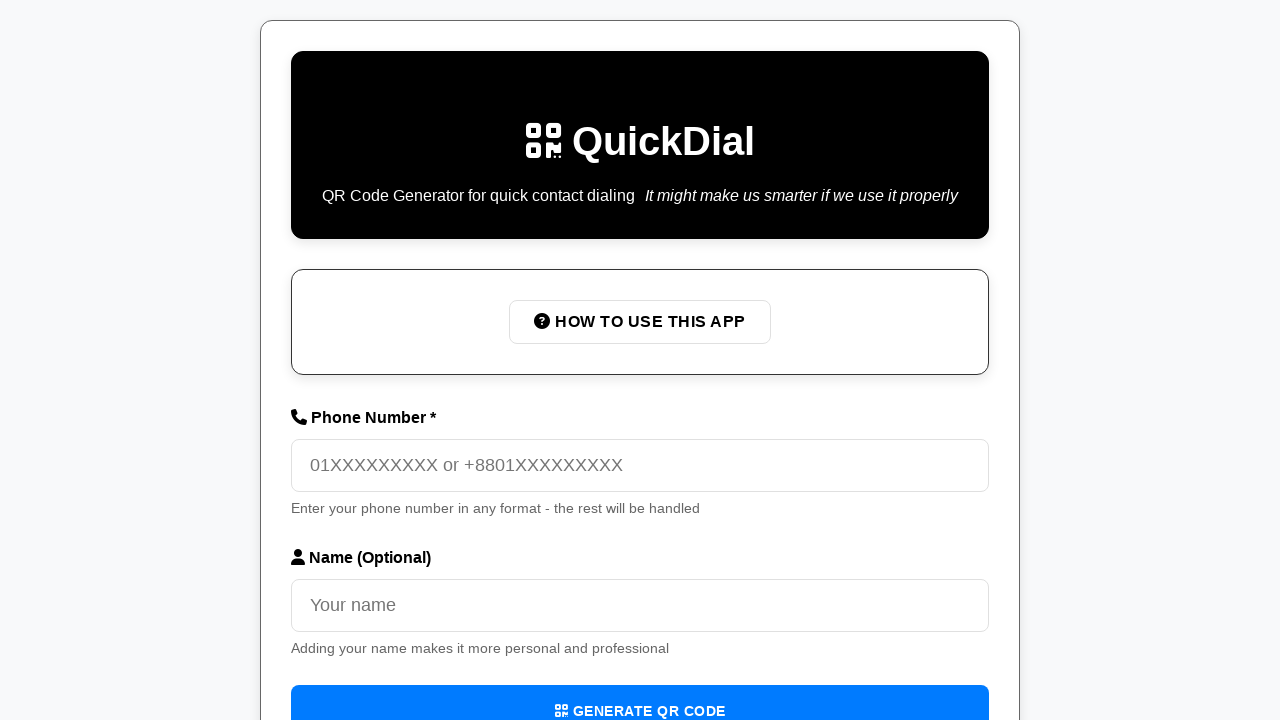

Navigated to QuickDial application
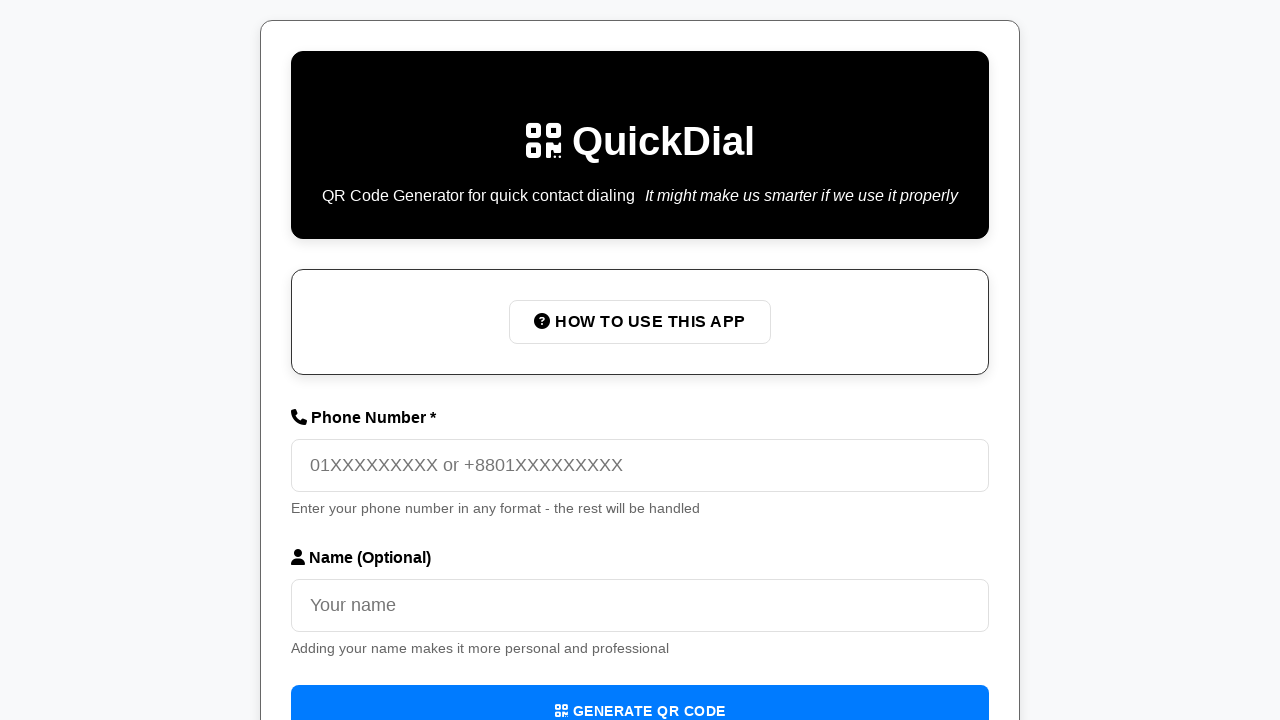

Located instructions element
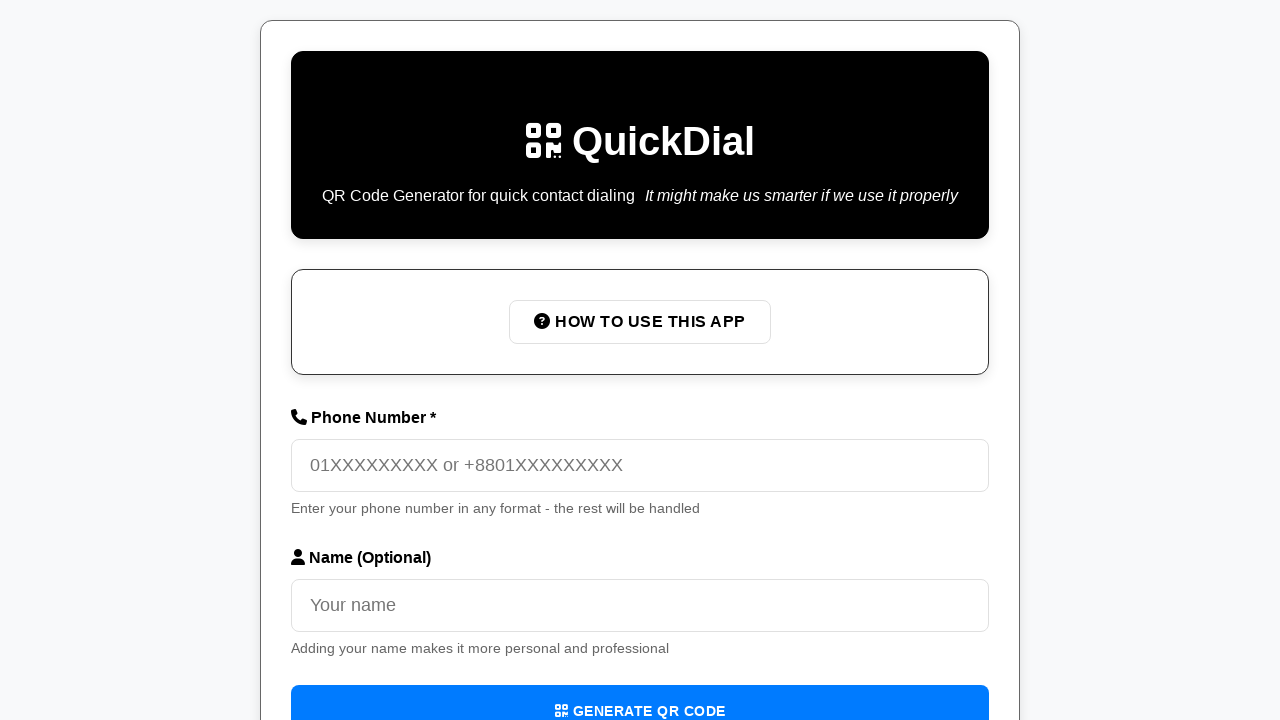

Verified instructions are initially collapsed
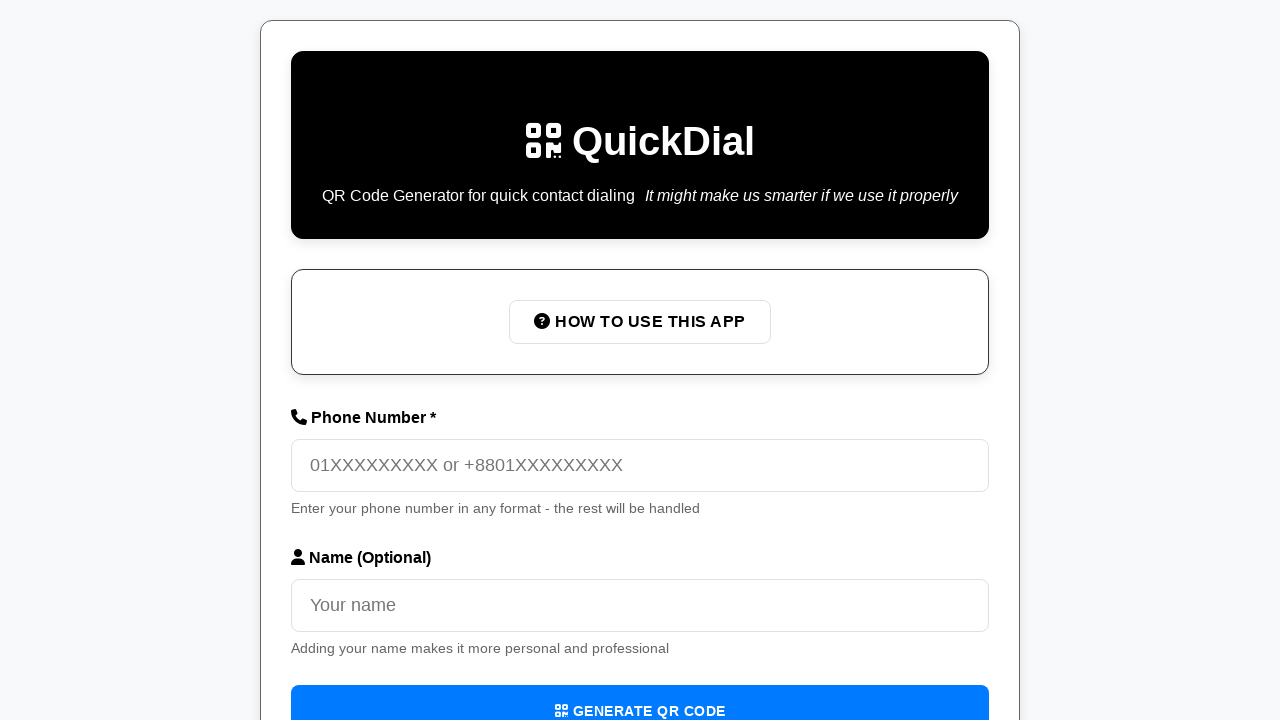

Clicked 'How to Use This App' button to expand instructions at (640, 322) on internal:role=button[name="How to Use This App"i]
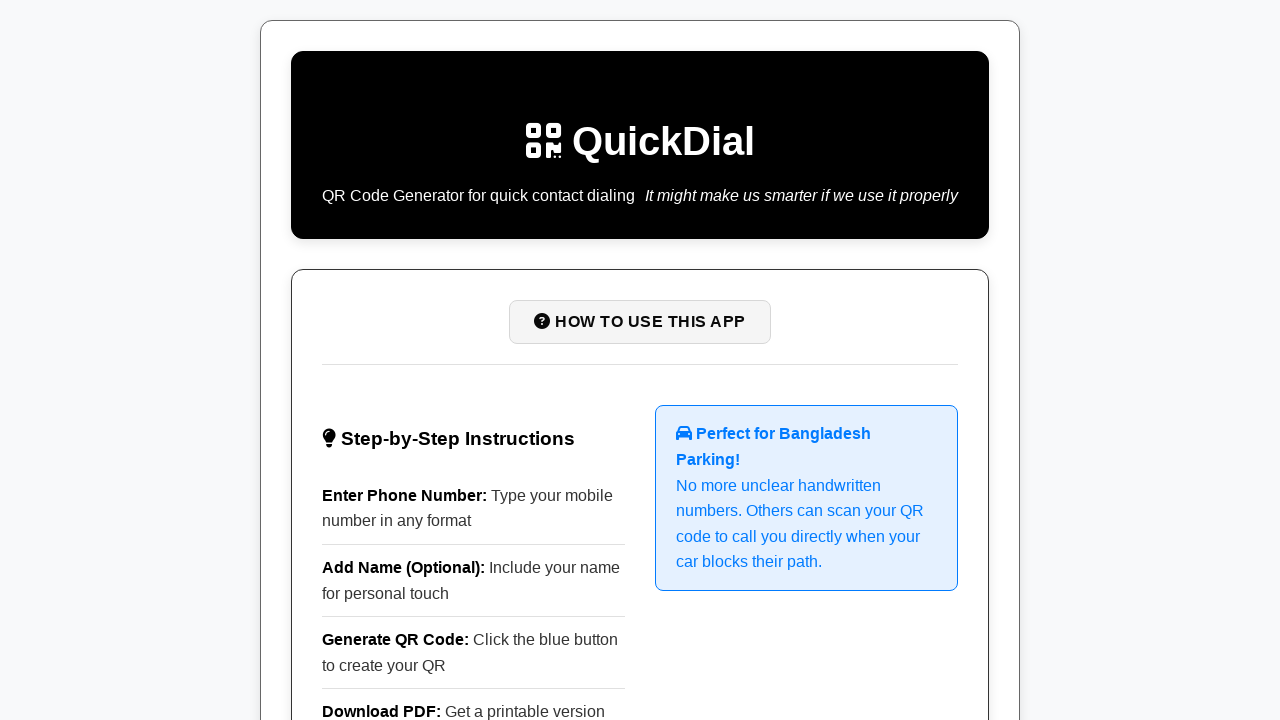

Waited 500ms for instructions to expand
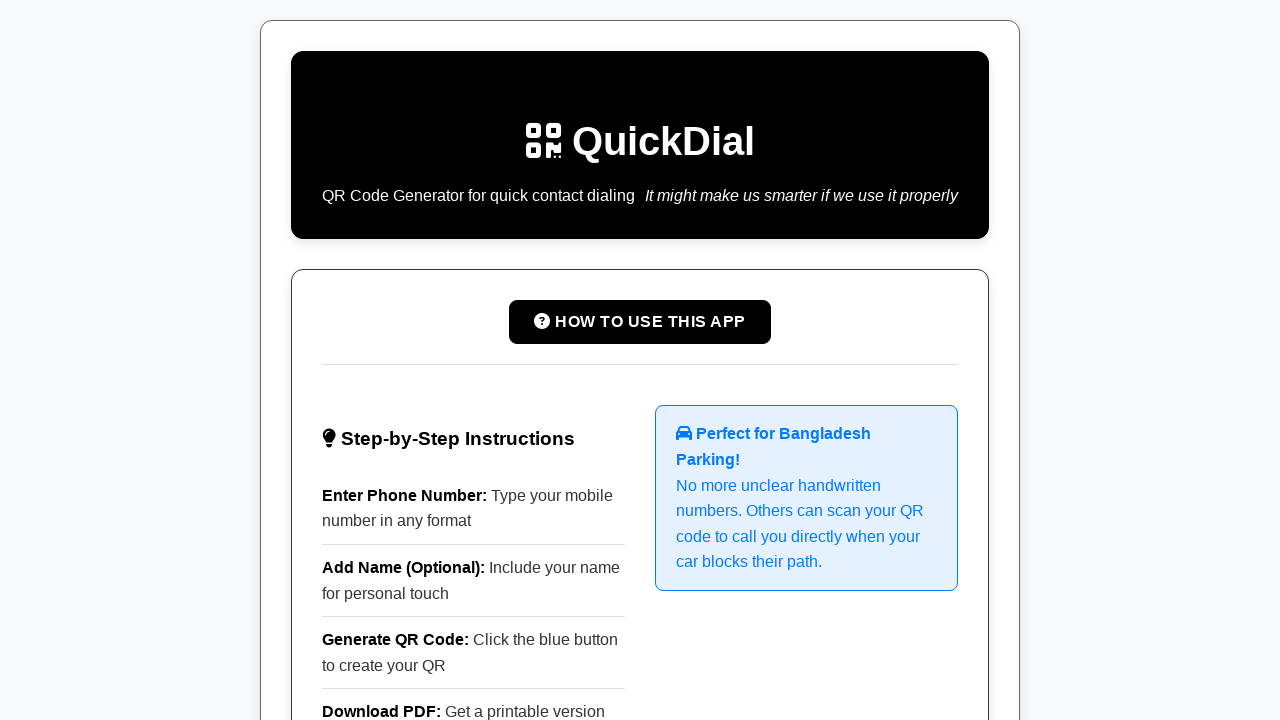

Verified instructions are now shown/expanded
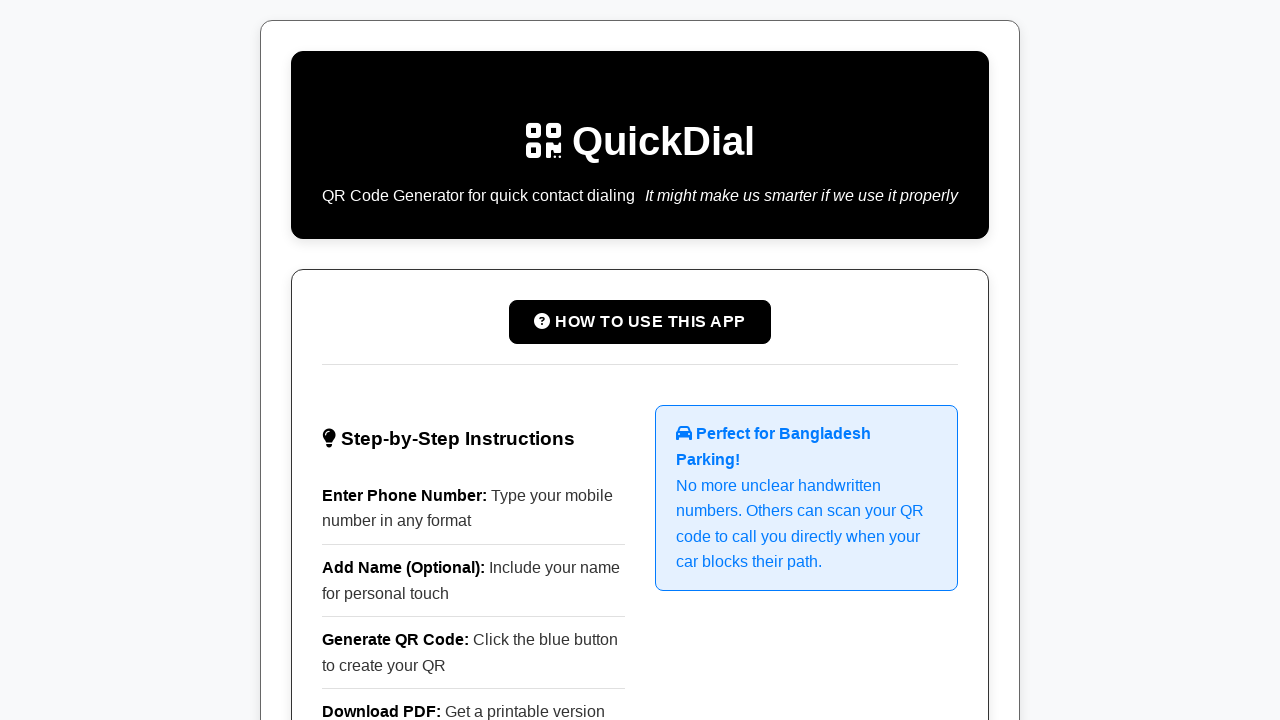

Clicked 'How to Use This App' button to collapse instructions at (640, 322) on internal:role=button[name="How to Use This App"i]
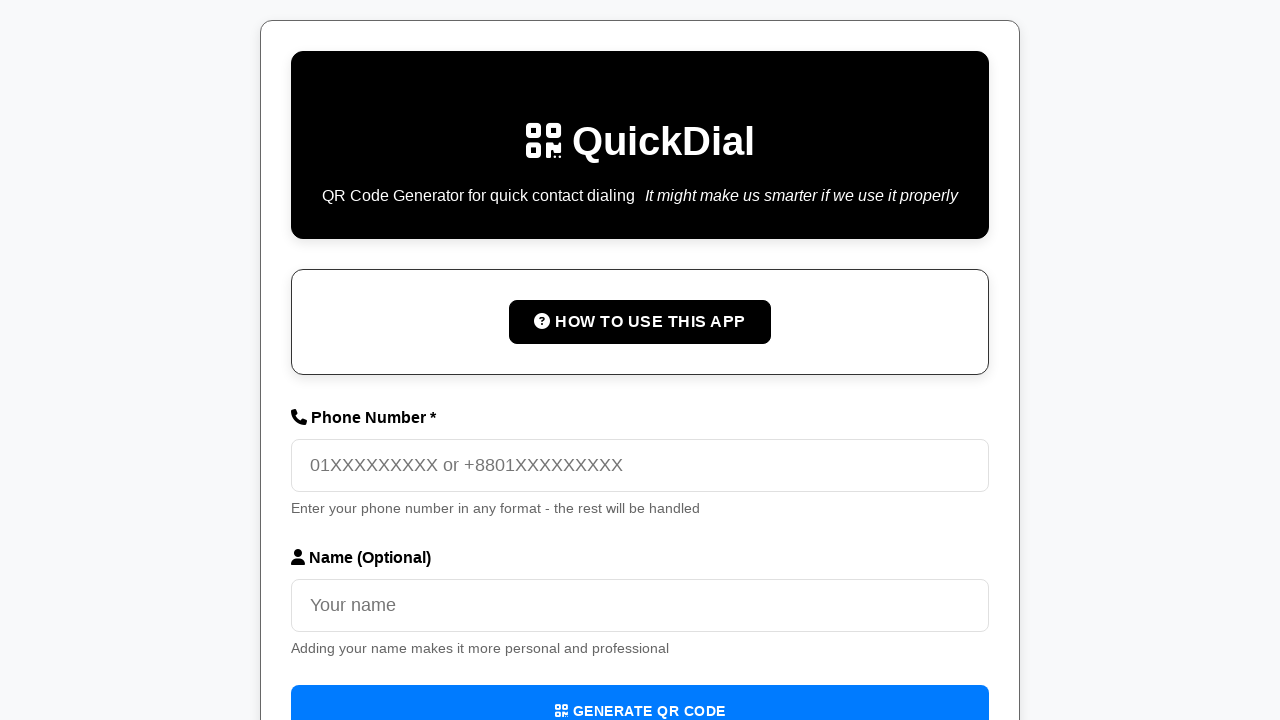

Waited 500ms for instructions to collapse
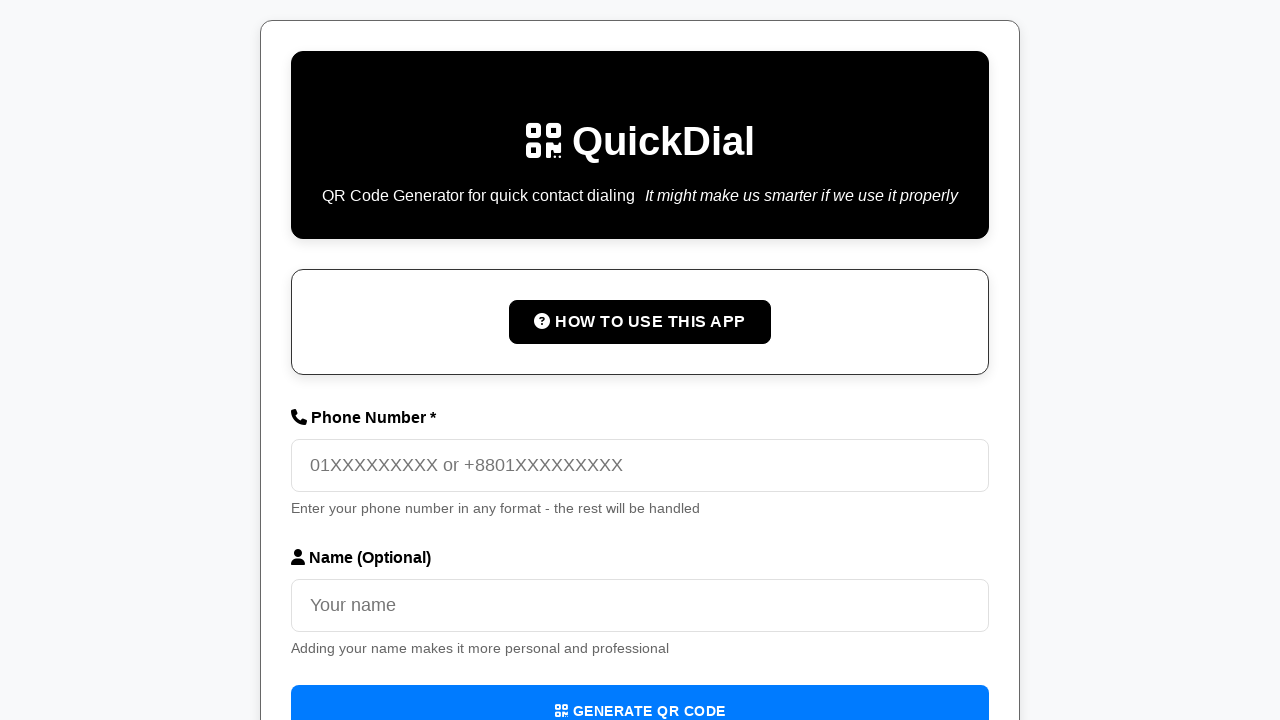

Verified instructions are hidden again
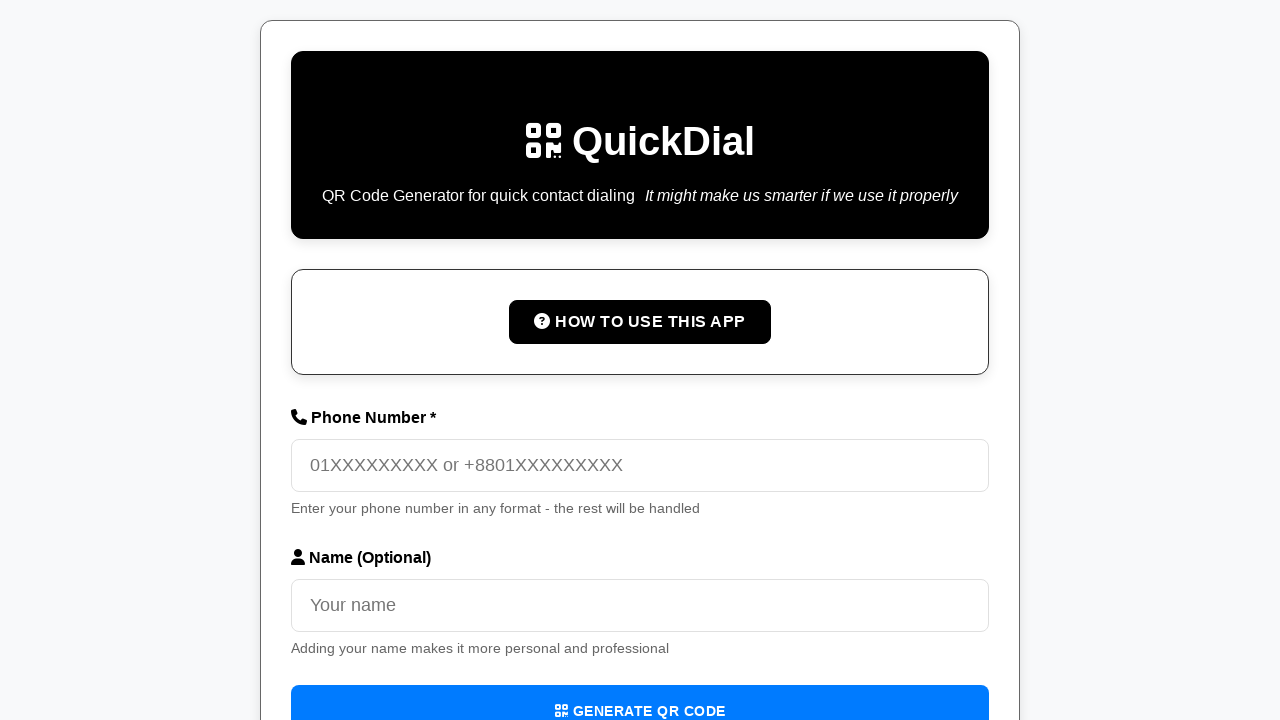

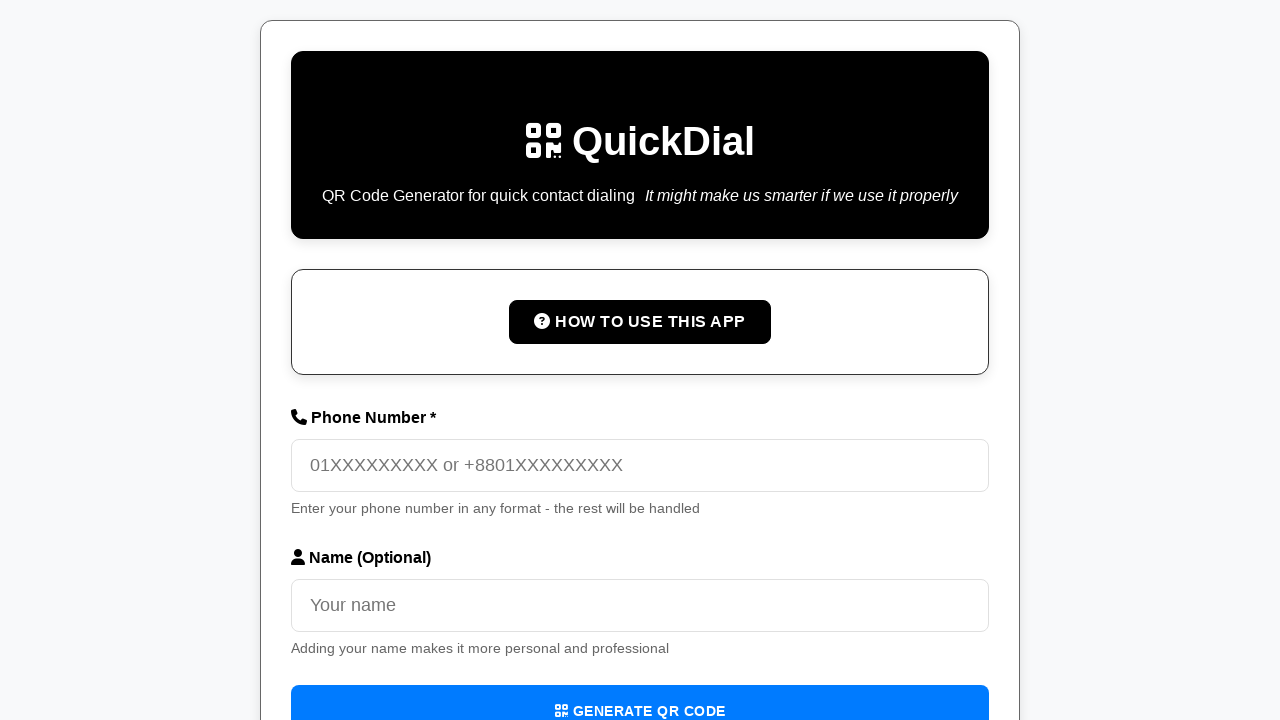